Tests incrementing a range input value using keyboard interaction

Starting URL: https://www.w3schools.com/tags/tryit.asp?filename=tryhtml5_input_type_range

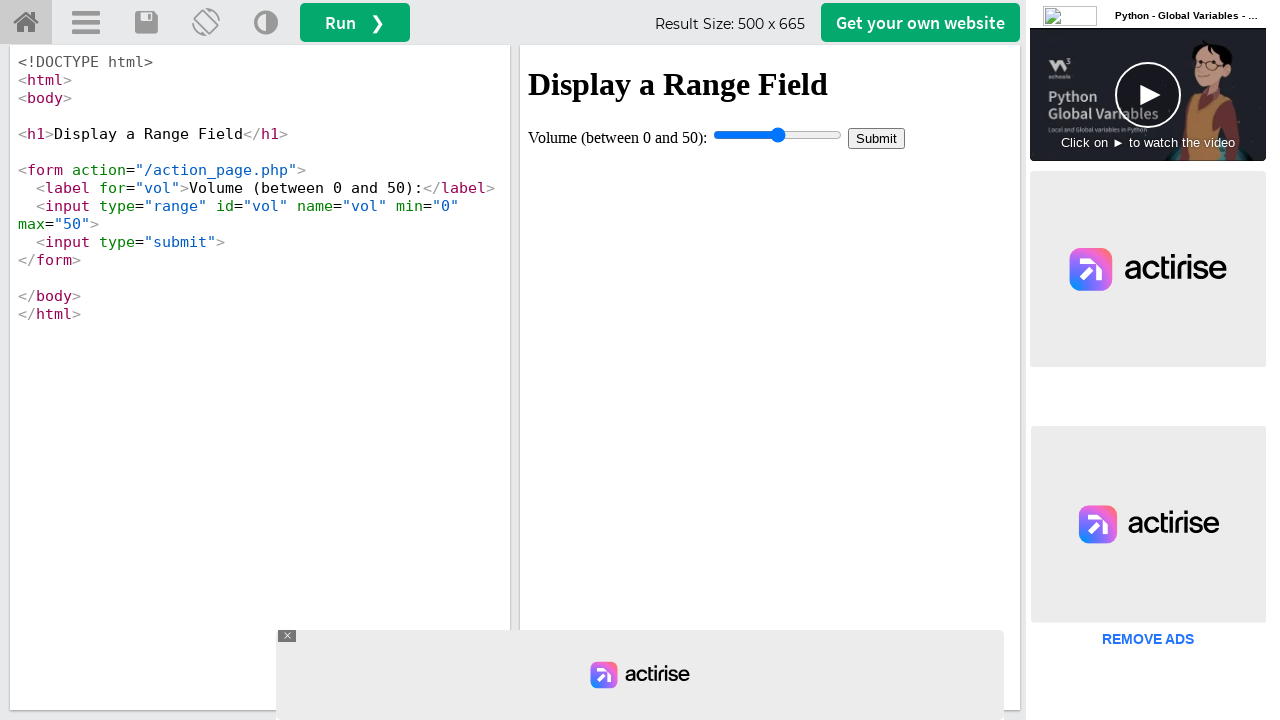

Located iframe with id 'iframeResult'
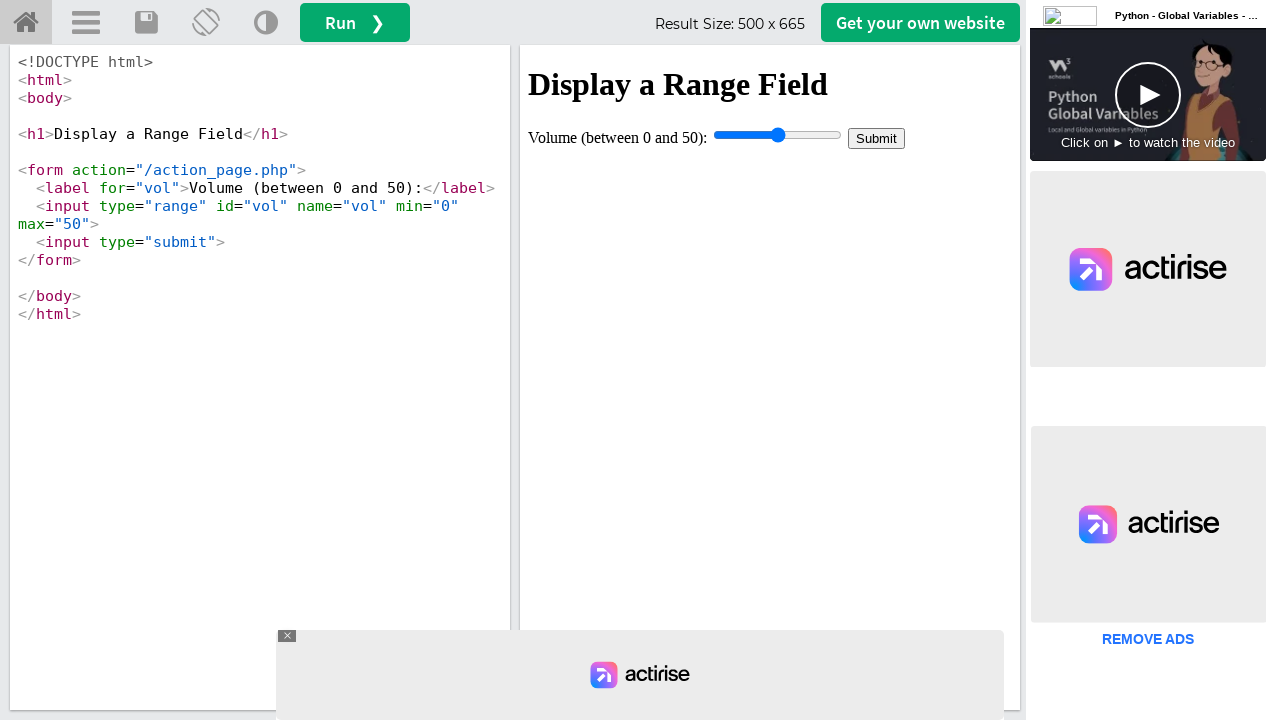

Located range input element with id 'vol'
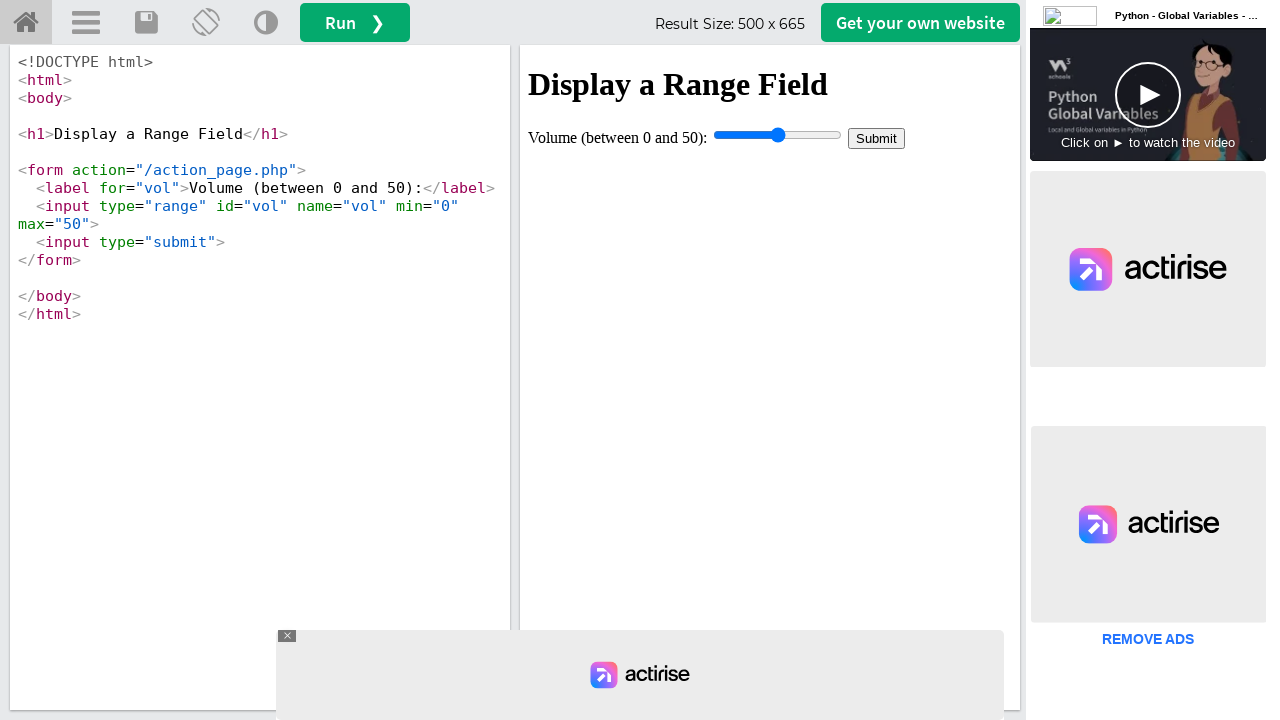

Waited for range input element to be ready
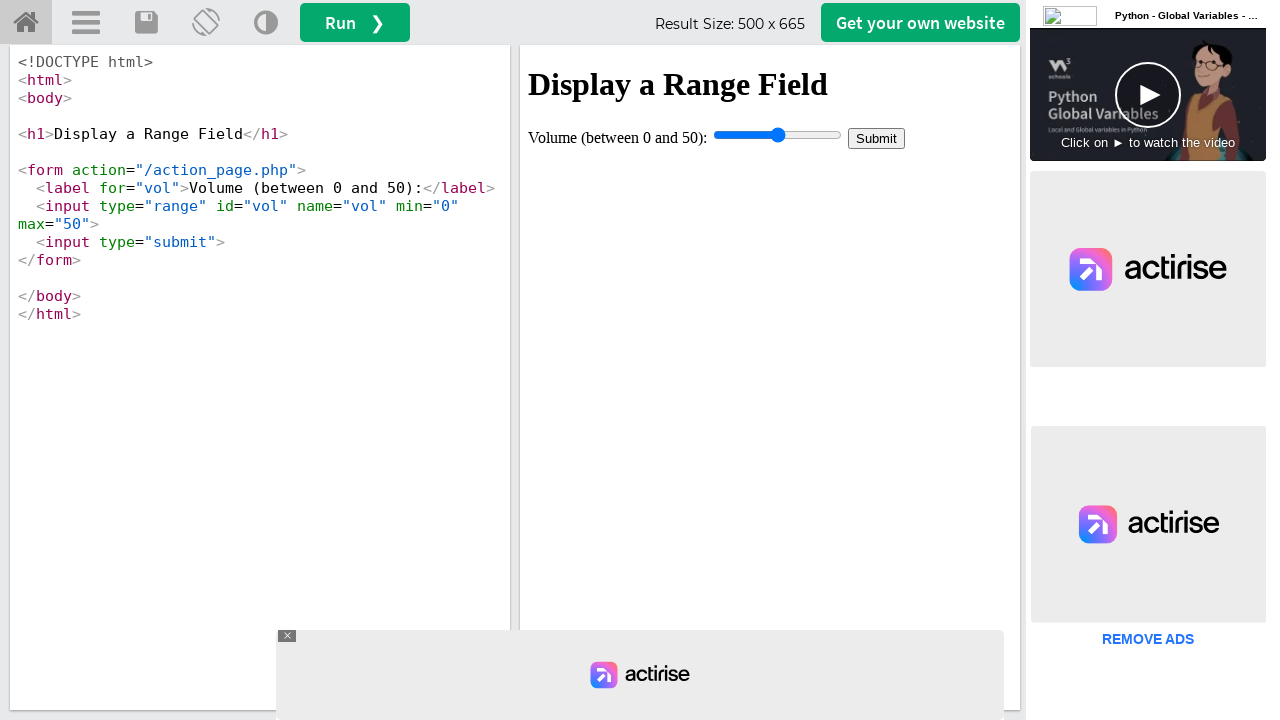

Set initial range input value to 30
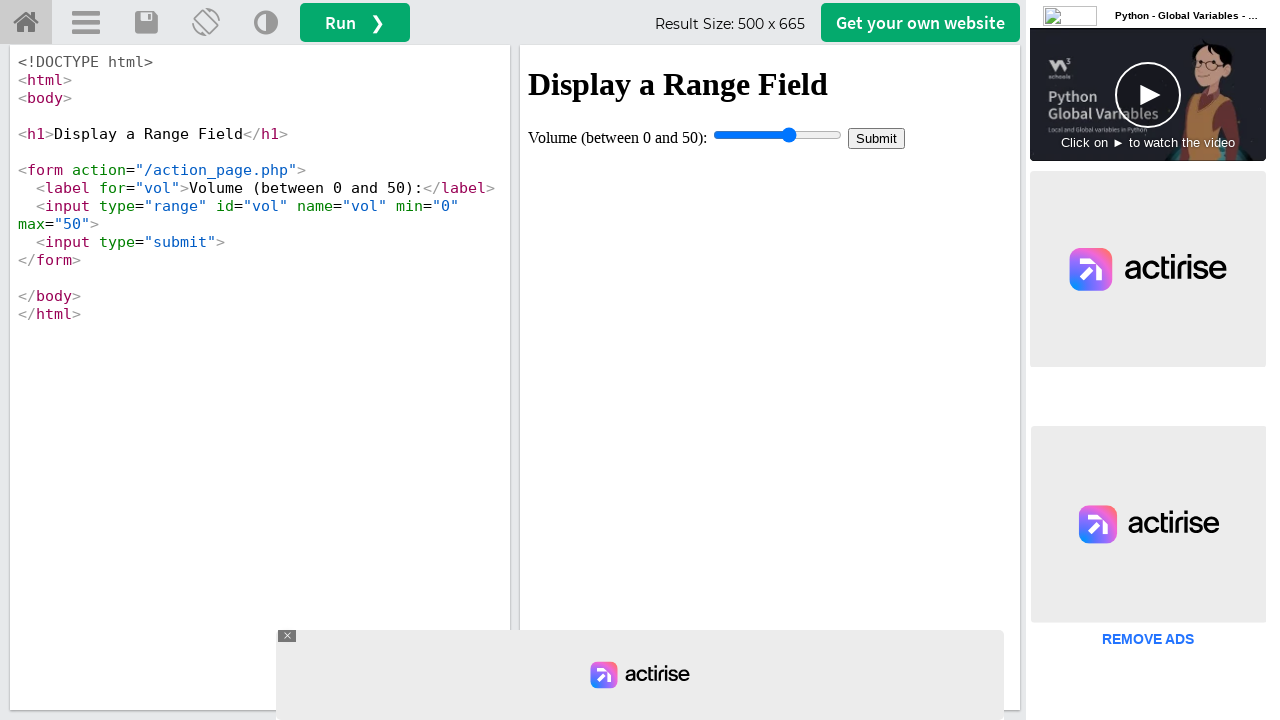

Pressed ArrowRight key to increment range value on #iframeResult >> internal:control=enter-frame >> #vol
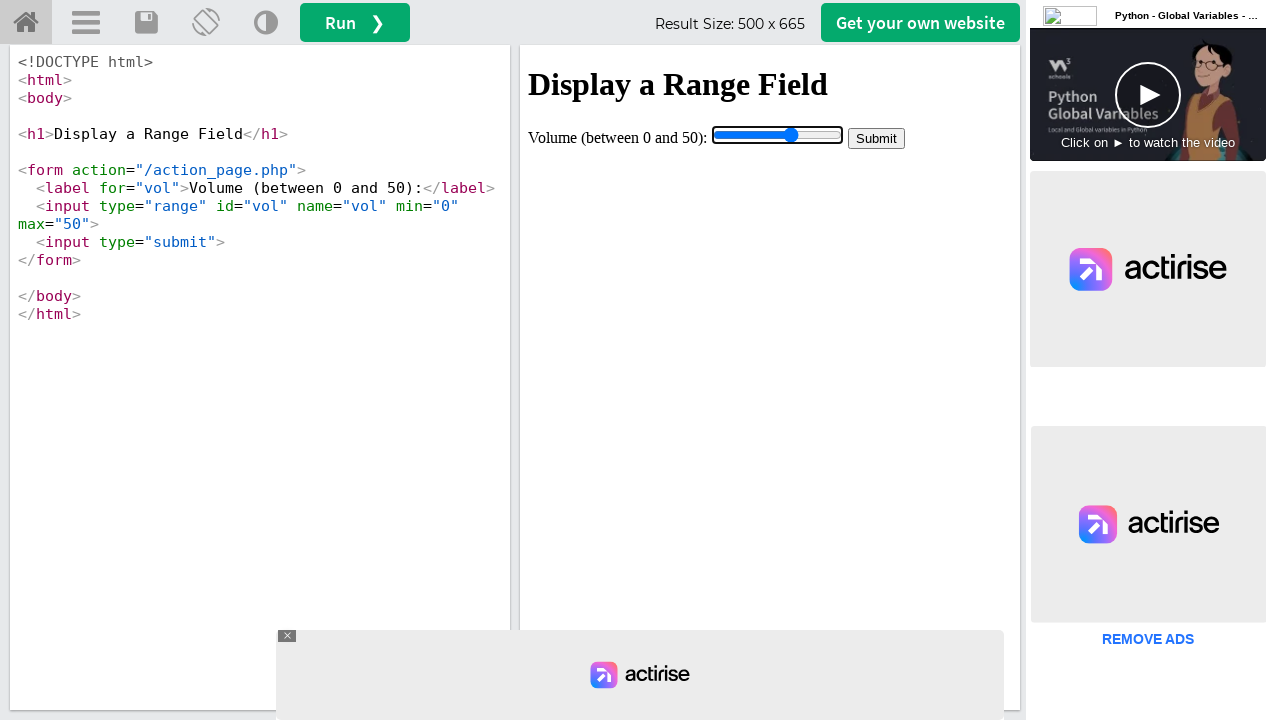

Retrieved current range input value
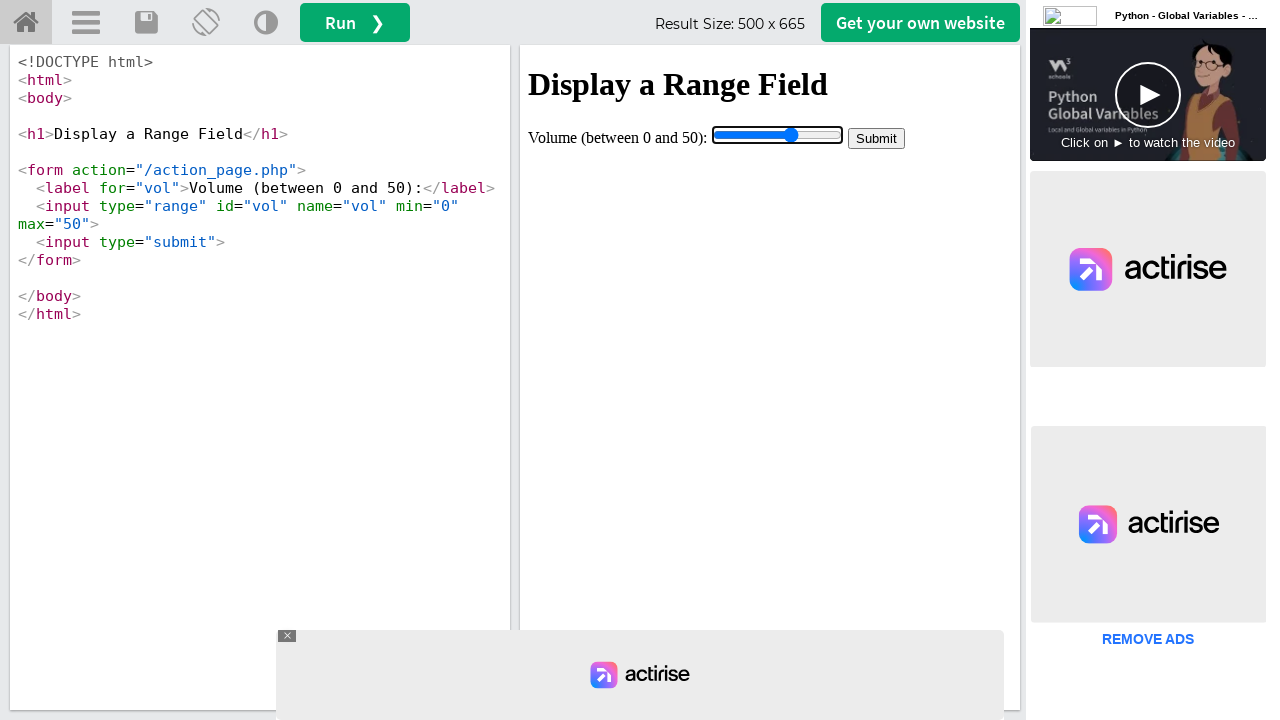

Verified range input value is 31 after incrementing
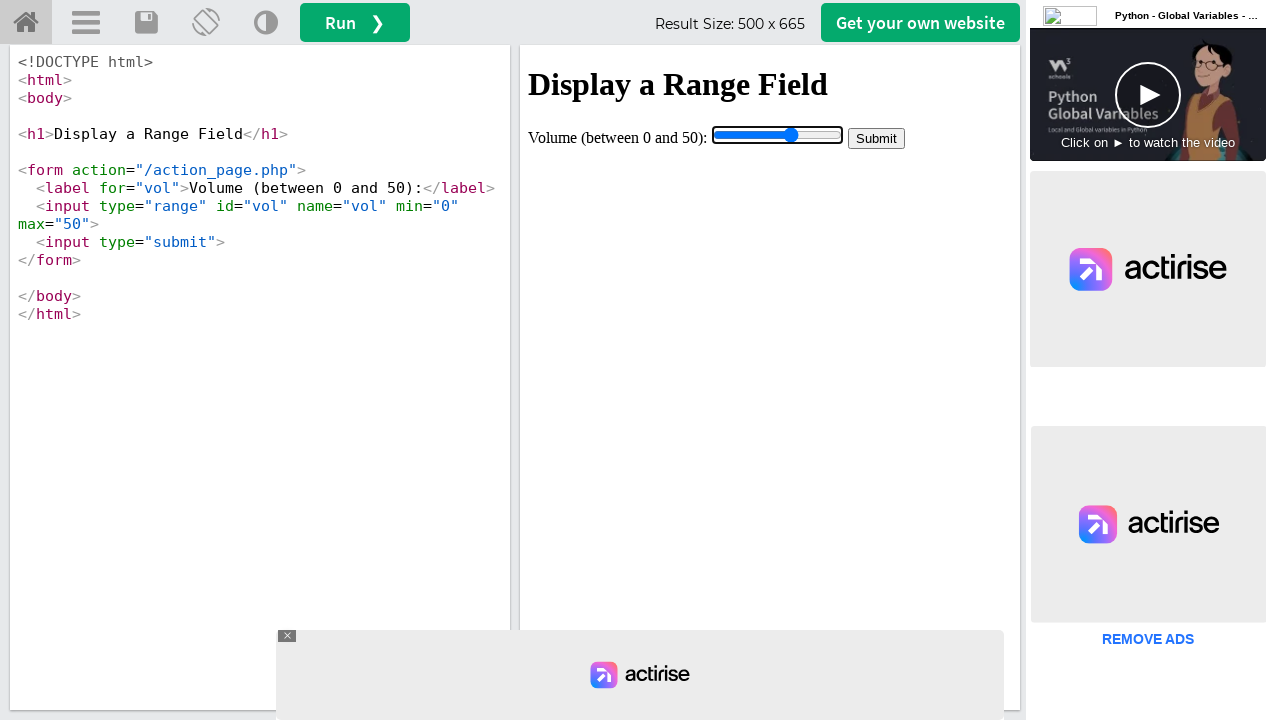

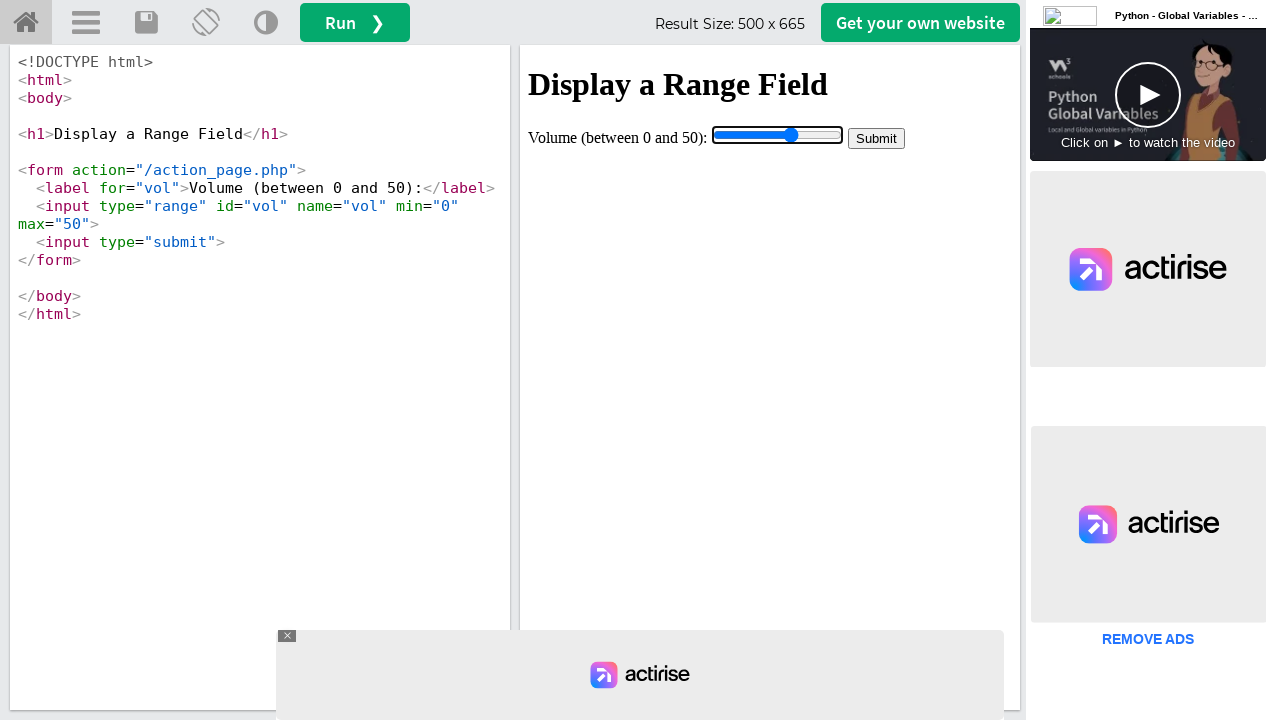